Tests clicking a link on a webpage by finding and clicking the first anchor tag element

Starting URL: http://example.com

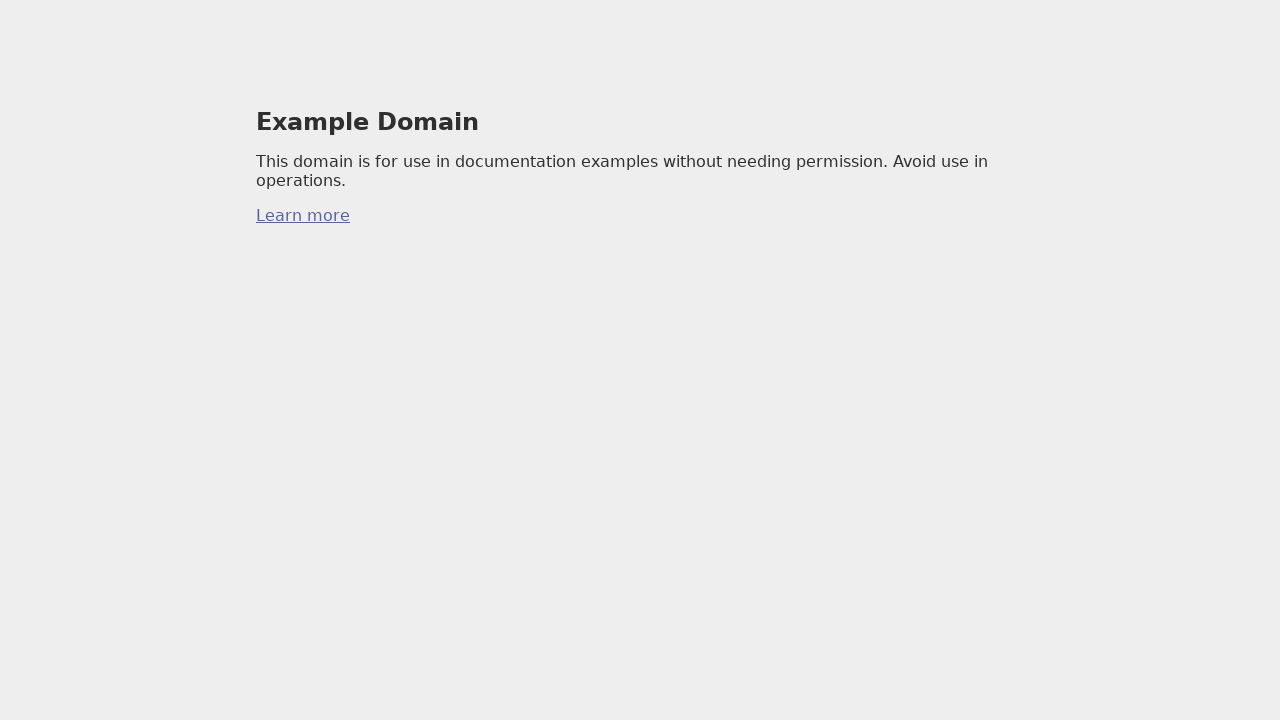

Located the first anchor tag element on the page
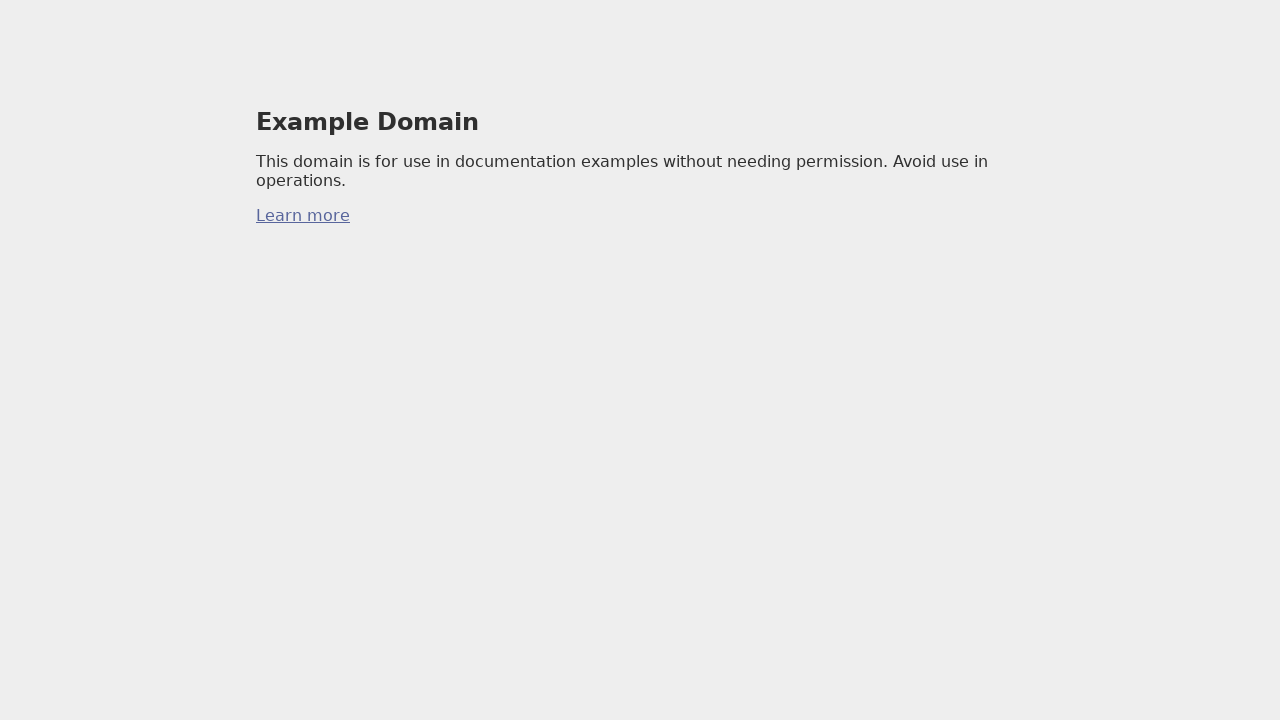

Clicked the first anchor tag element at (303, 216) on a >> nth=0
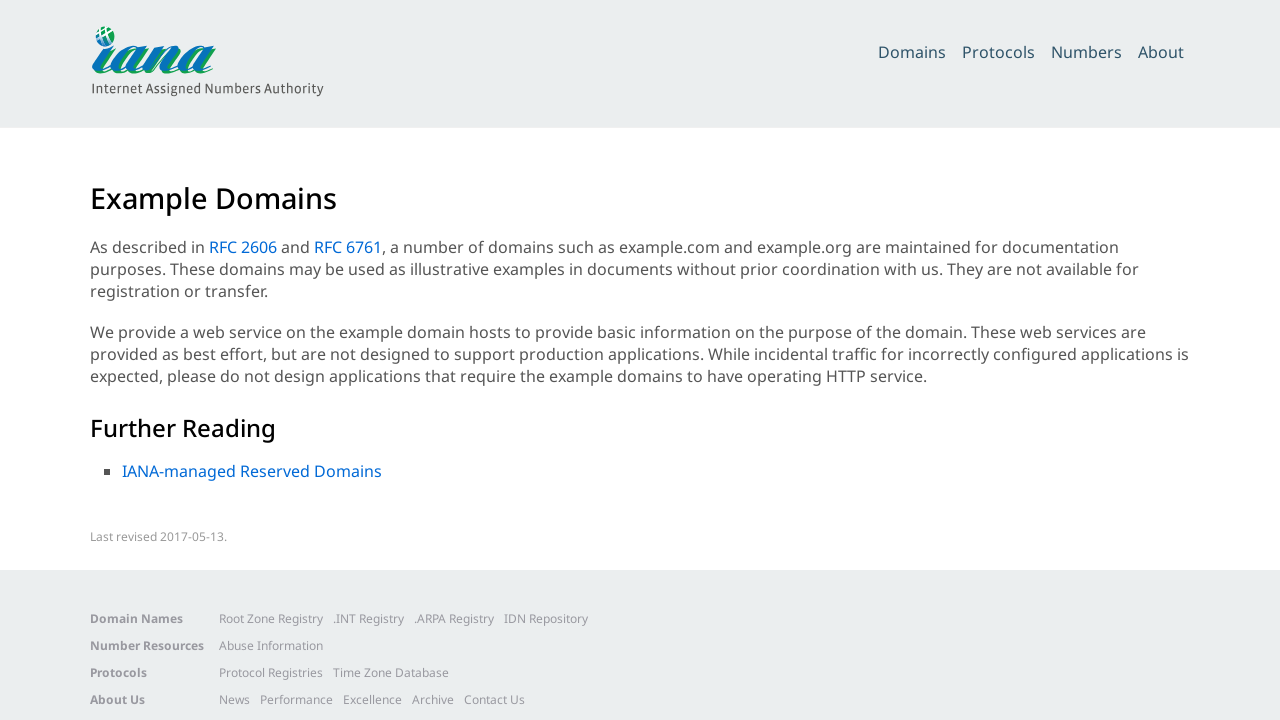

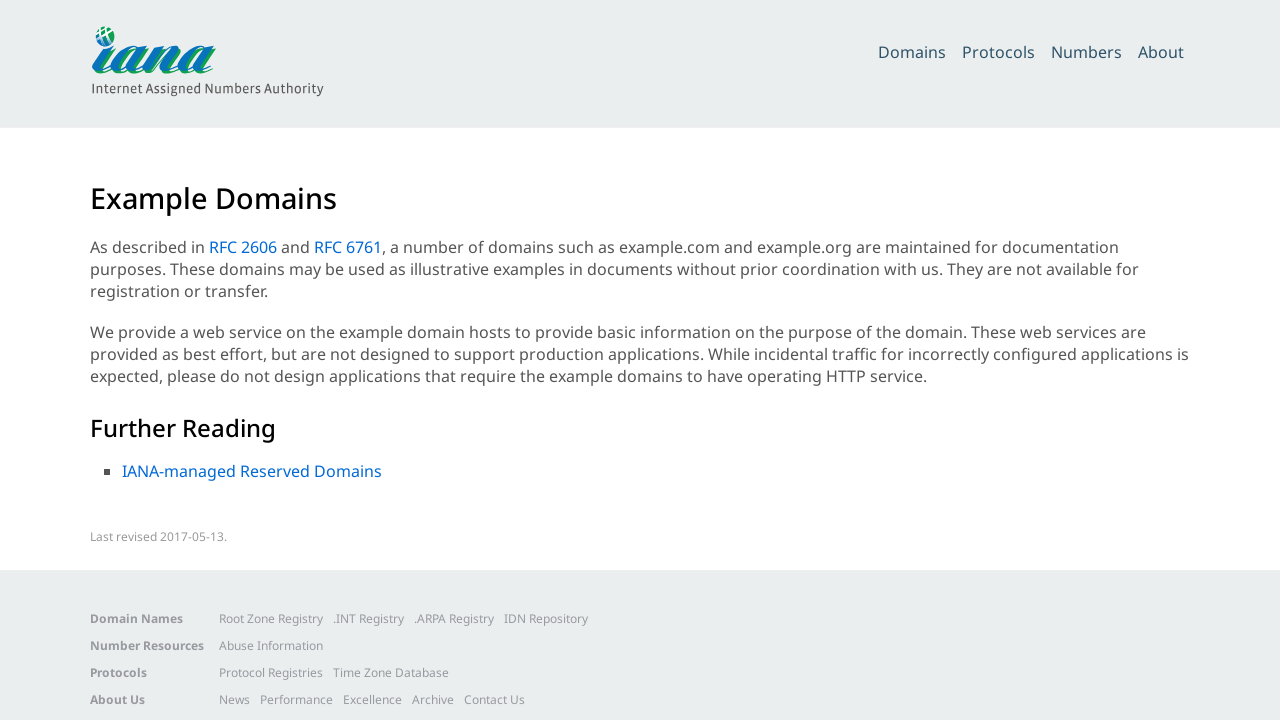